Tests interaction with a static dropdown element on a practice page by locating the currency dropdown and verifying its options are accessible.

Starting URL: https://rahulshettyacademy.com/dropdownsPractise/

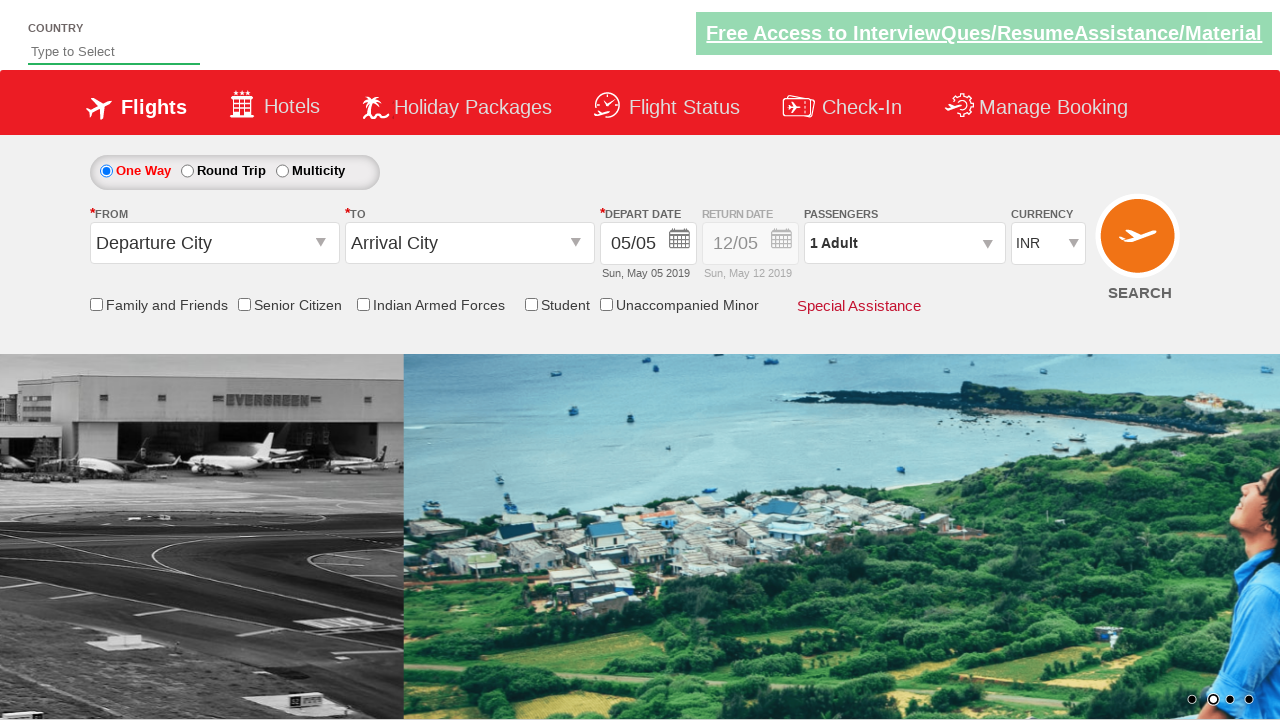

Currency dropdown element became visible
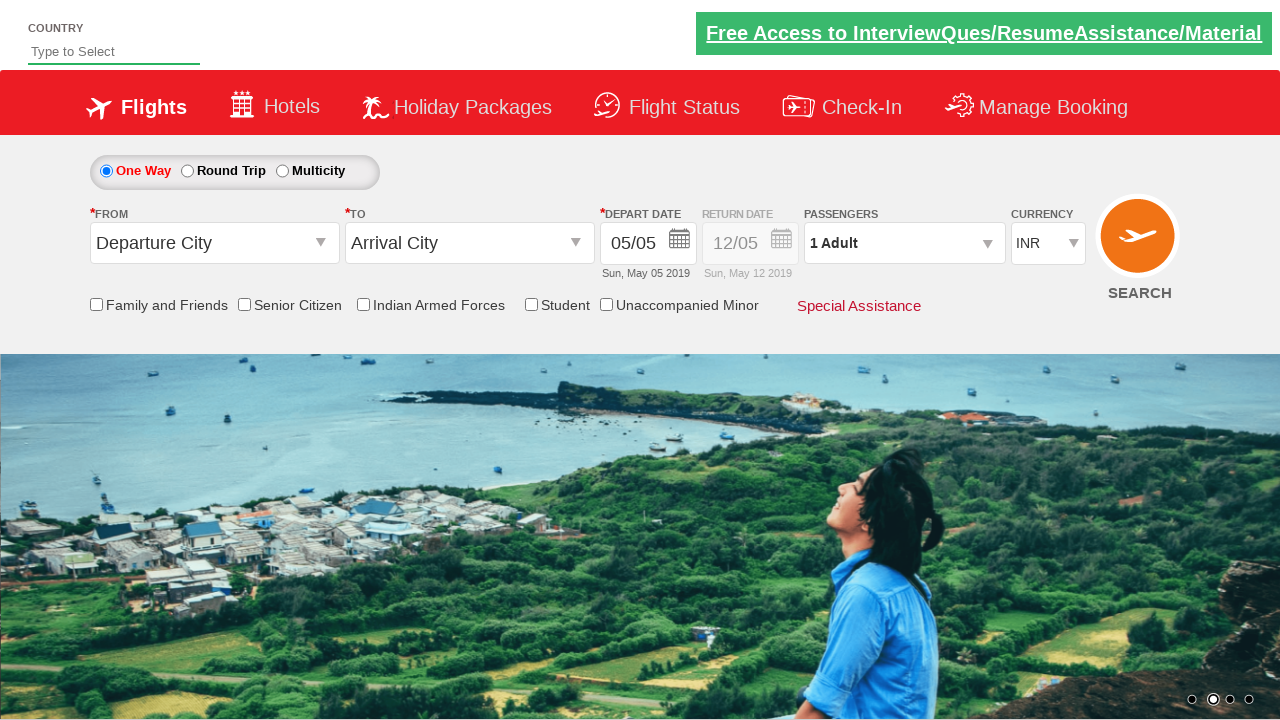

Clicked on the currency dropdown to open it at (1048, 244) on #ctl00_mainContent_DropDownListCurrency
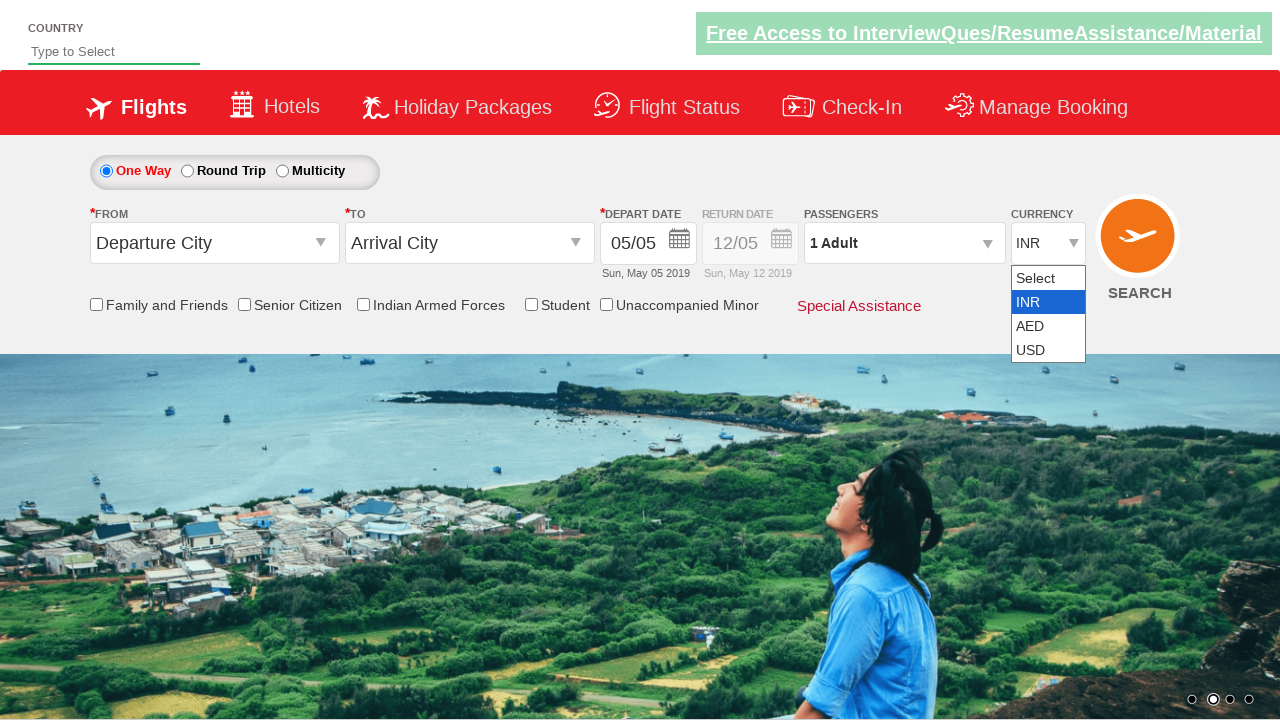

Selected 'USD' option from the currency dropdown on #ctl00_mainContent_DropDownListCurrency
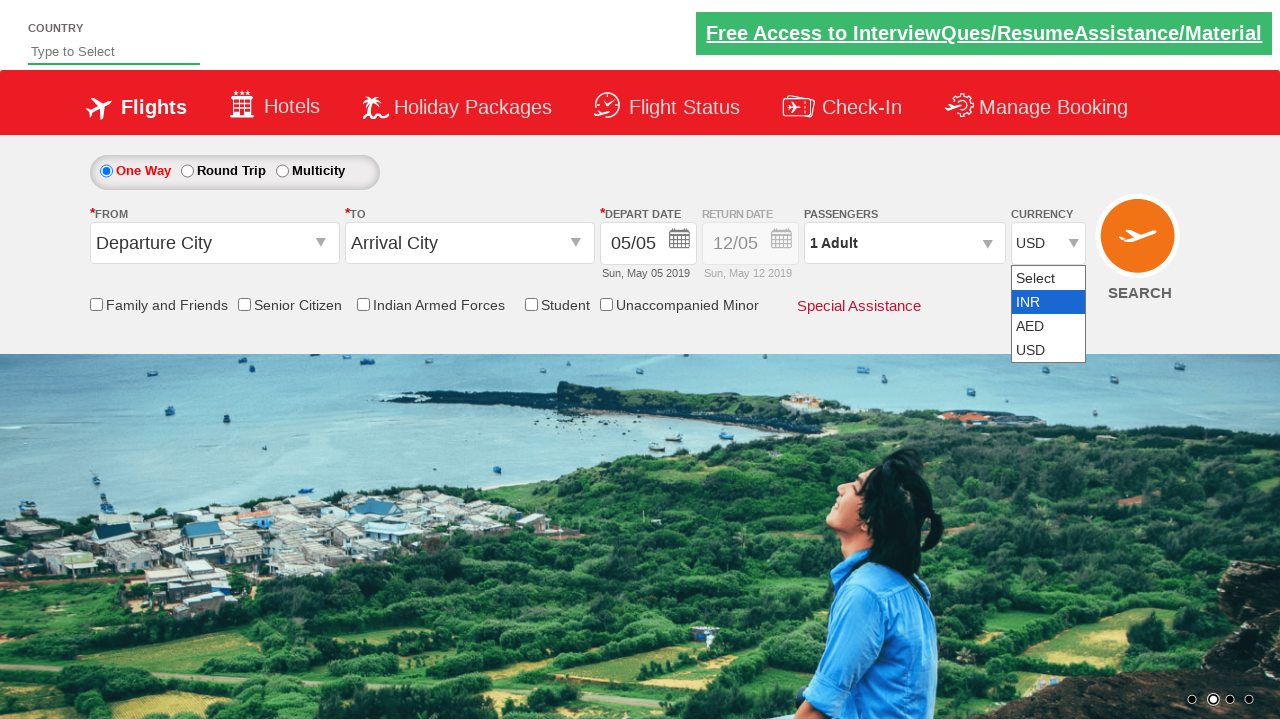

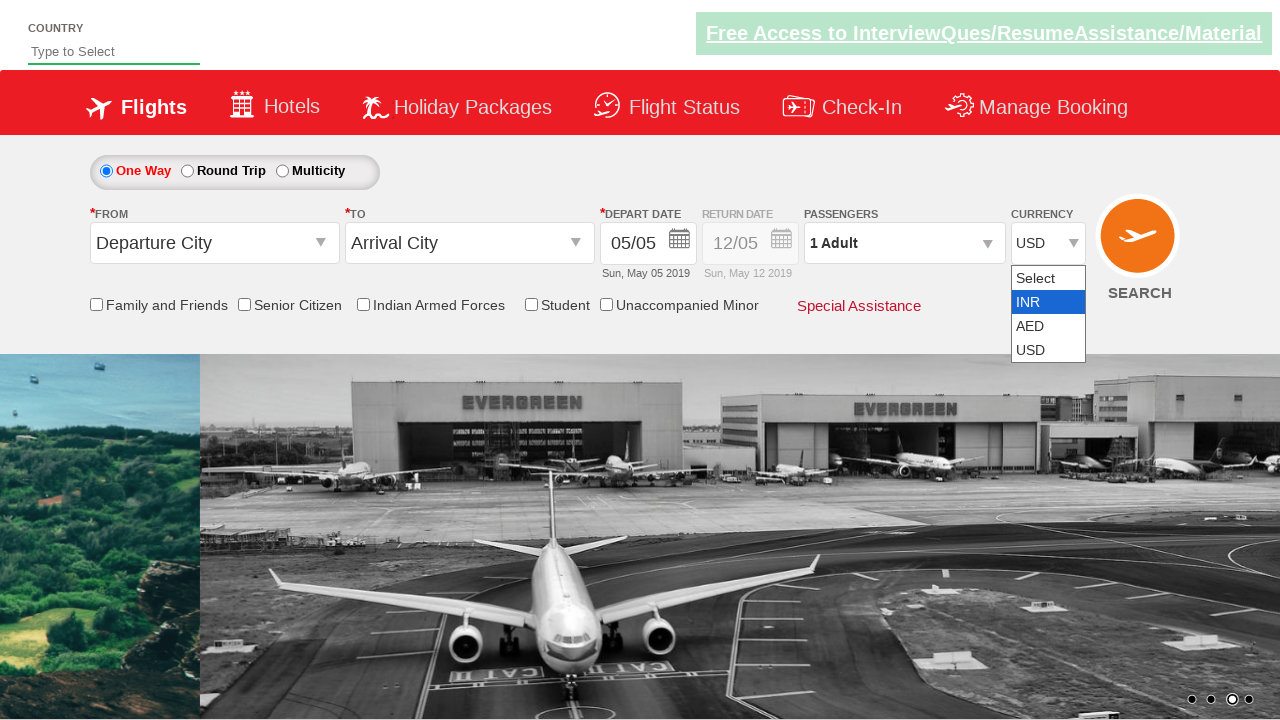